Visits the contributing to Nuxt blog post and verifies the page title contains "Daniel Roe"

Starting URL: https://roe.dev/blog/contributing-to-nuxt

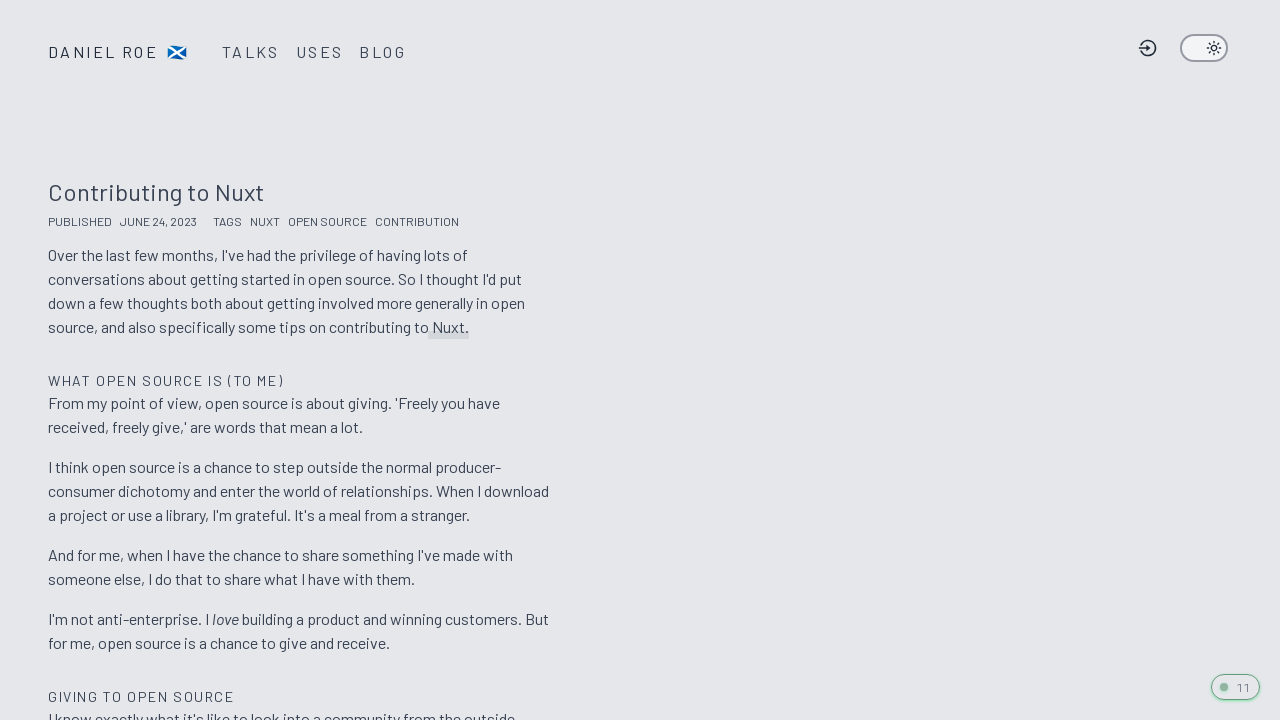

Navigated to /blog/contributing-to-nuxt
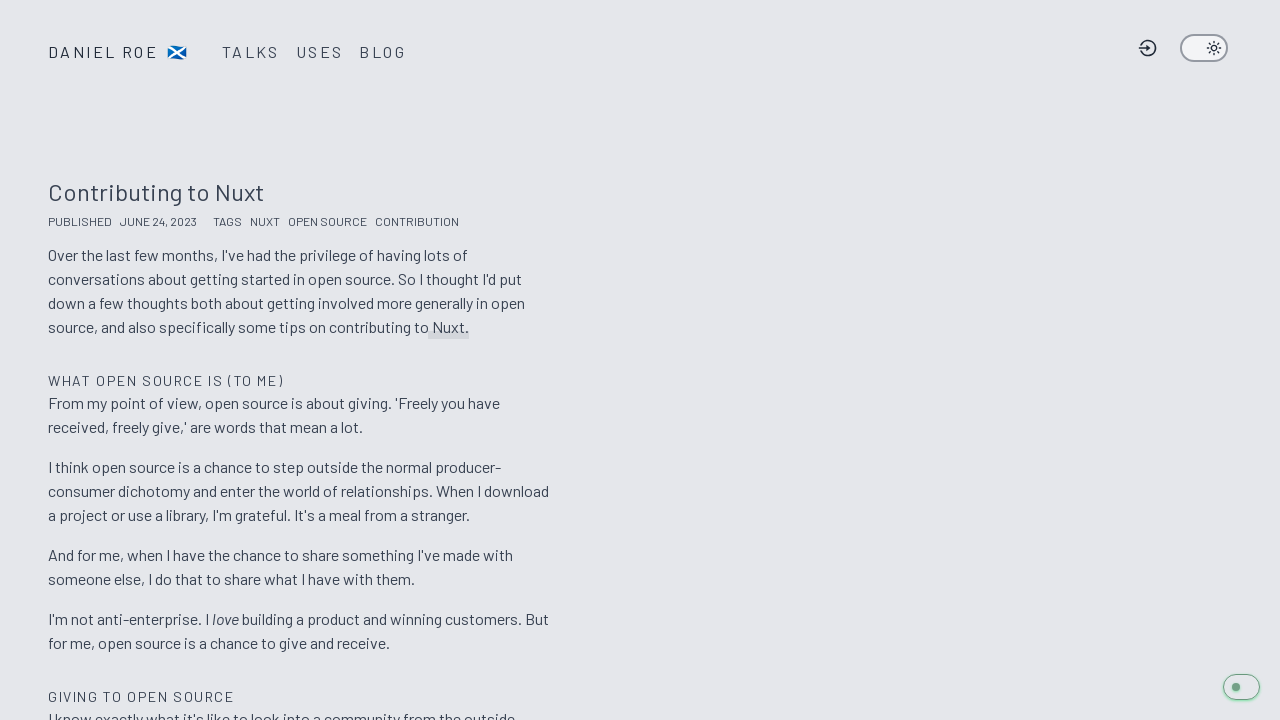

Located page title element
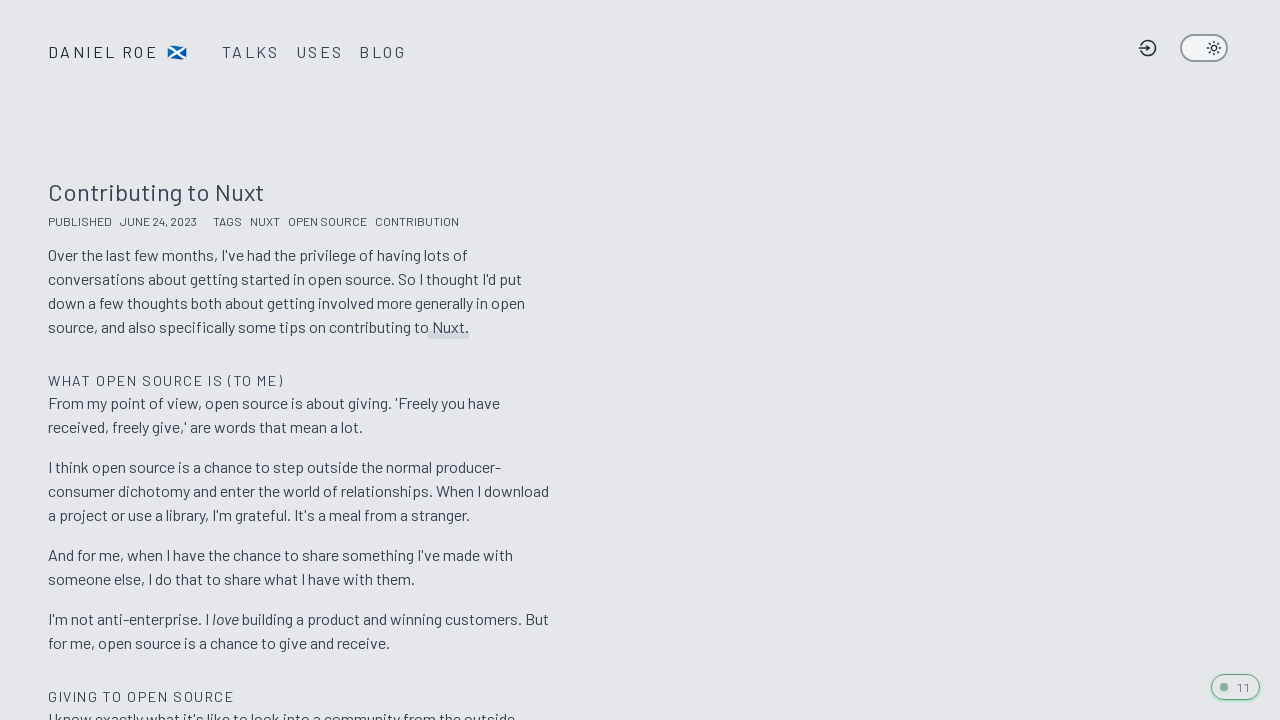

Verified page title contains 'Daniel Roe'
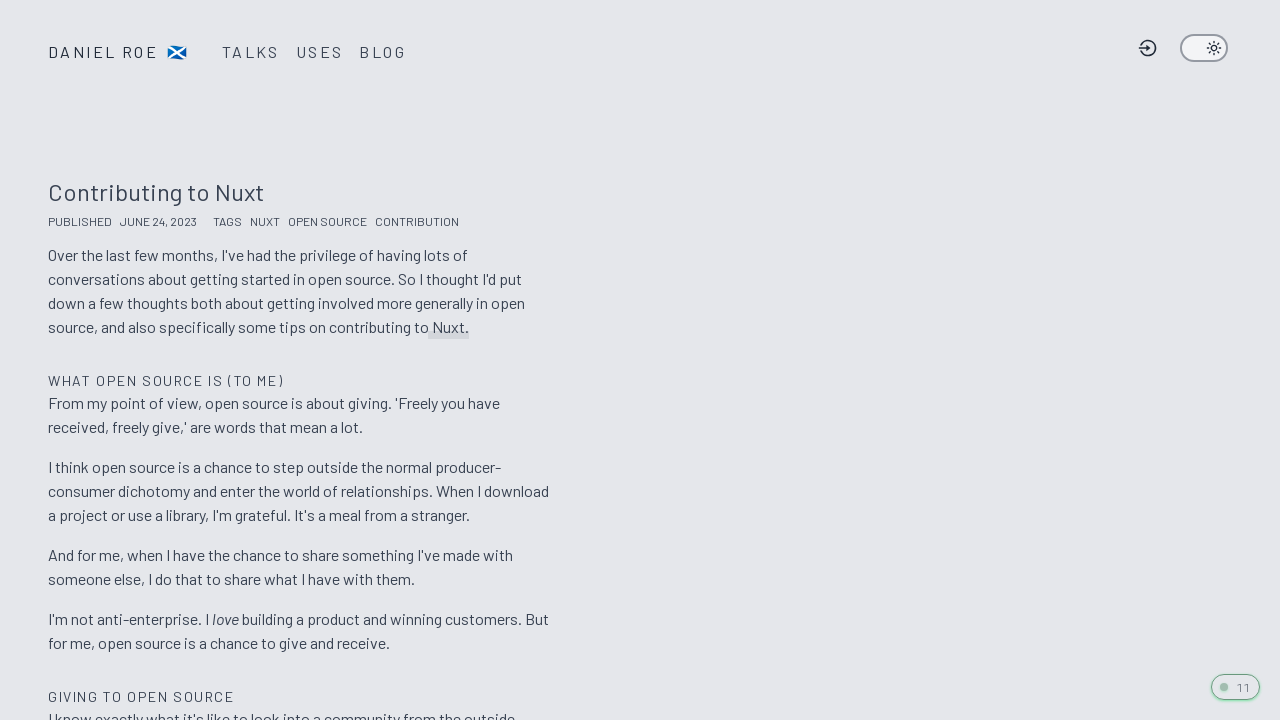

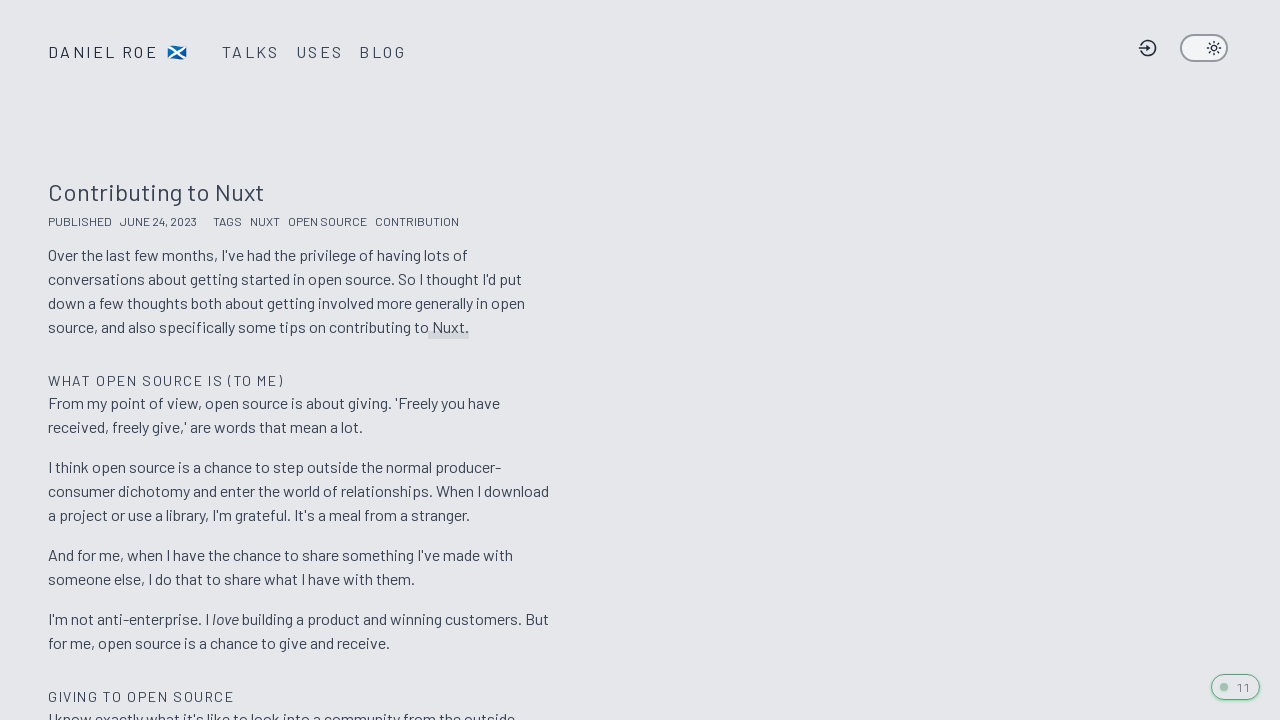